Tests "Again and Again and Again" obstacle by repeatedly clicking a button until its text changes to "enough"

Starting URL: https://obstaclecourse.tricentis.com/Obstacles/81121

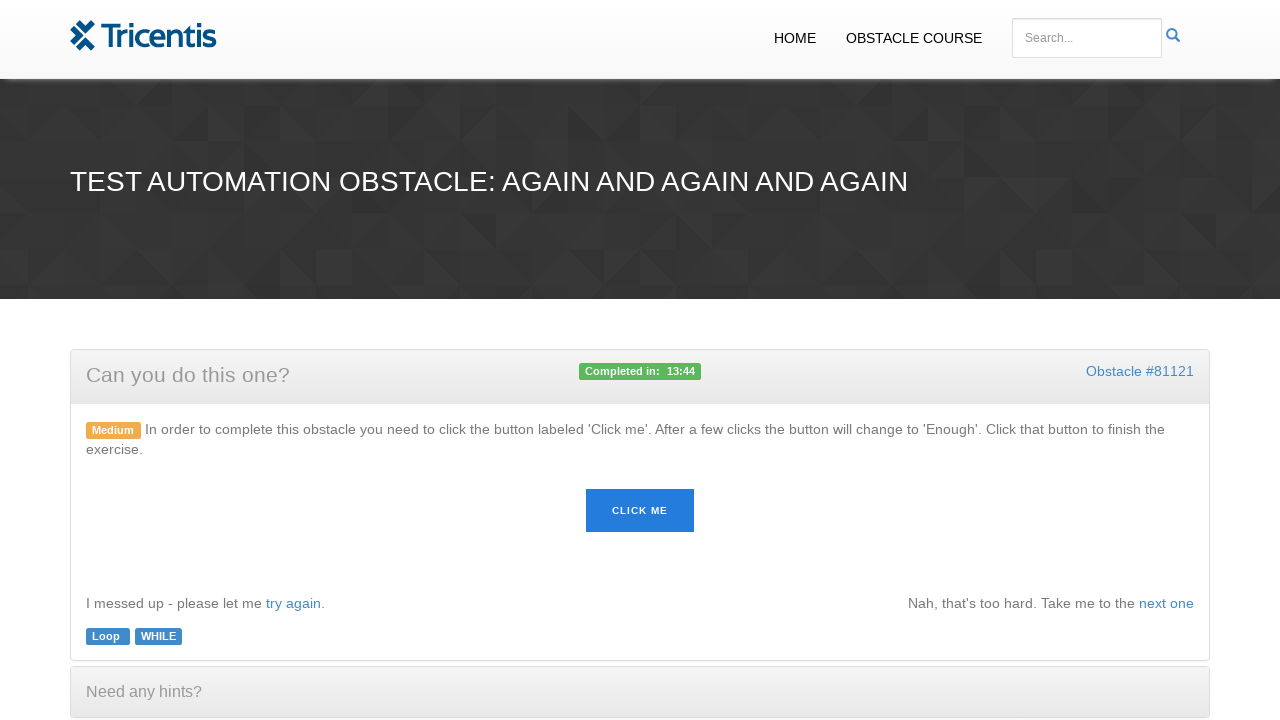

Navigated to 'Again and Again and Again' obstacle course page
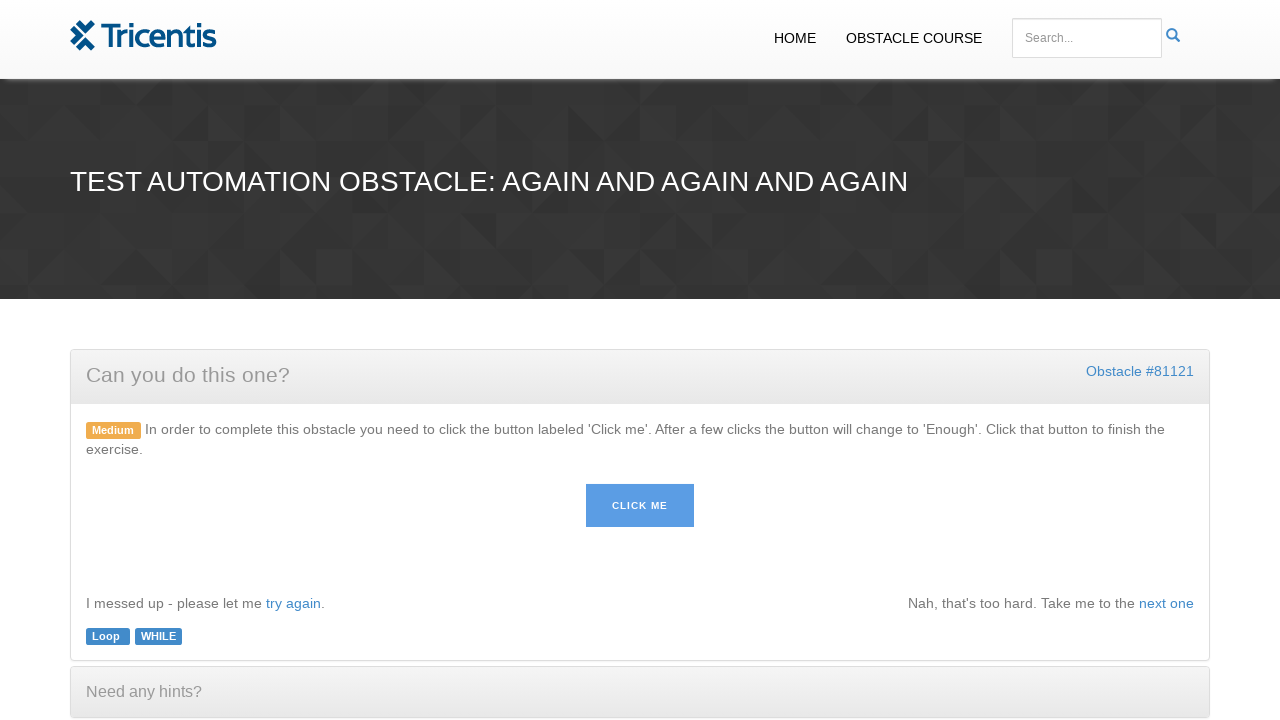

Retrieved button text: 'click me'
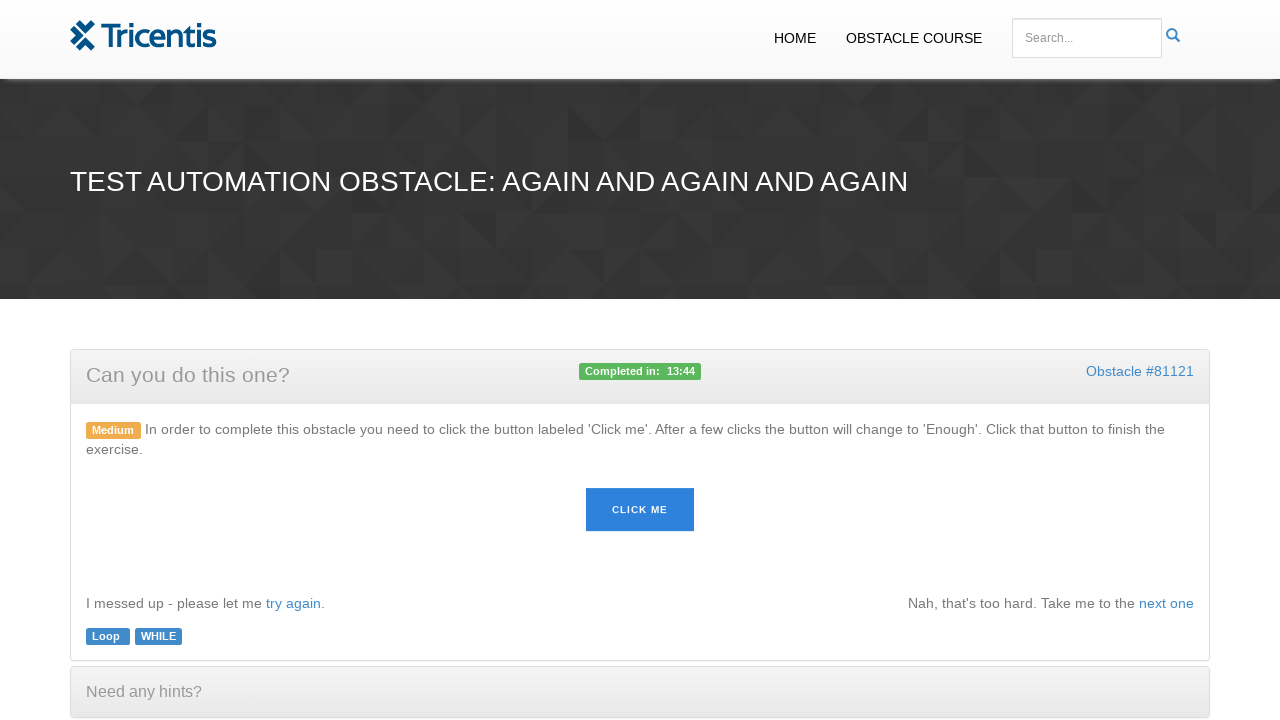

Clicked the button at (640, 511) on #button
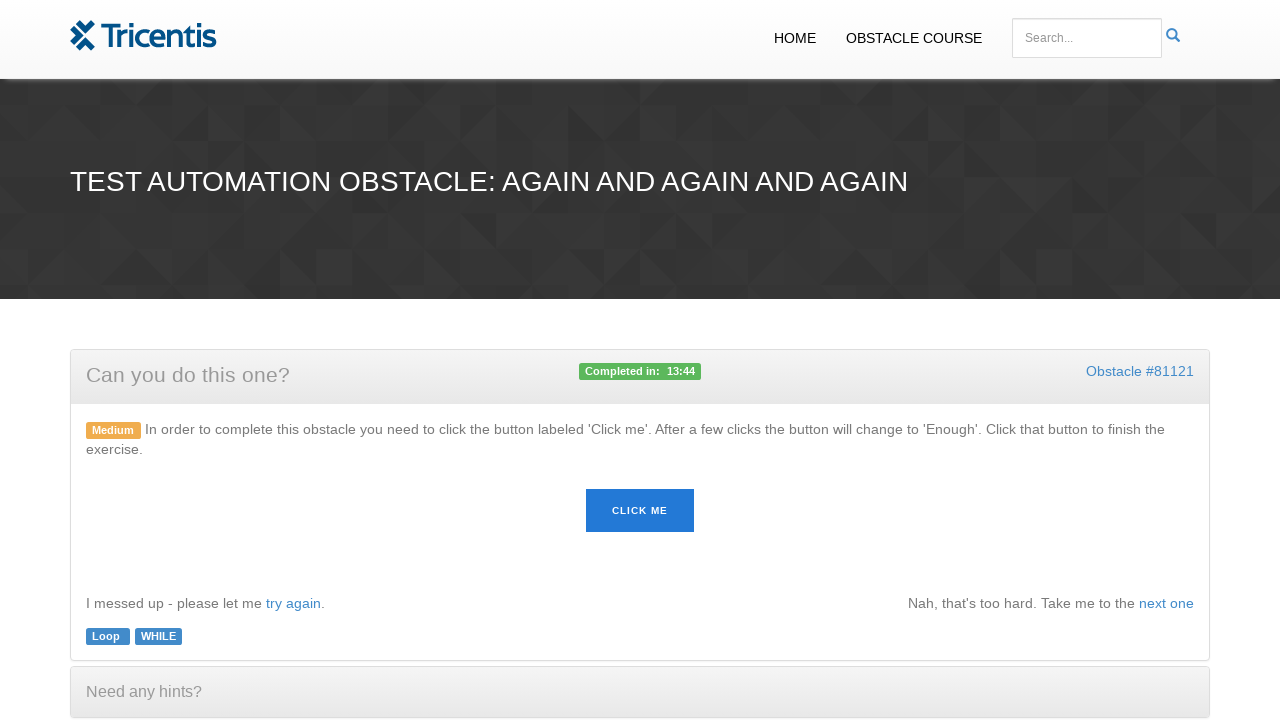

Retrieved button text: 'click me'
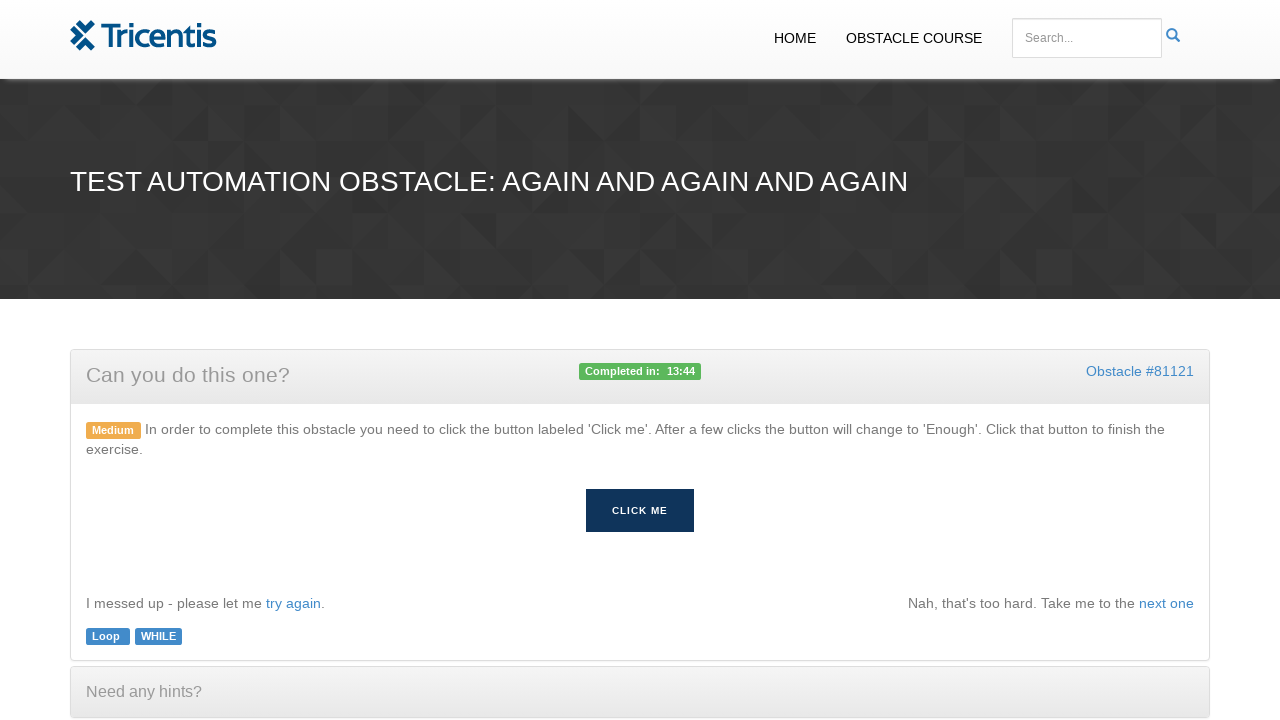

Clicked the button at (640, 511) on #button
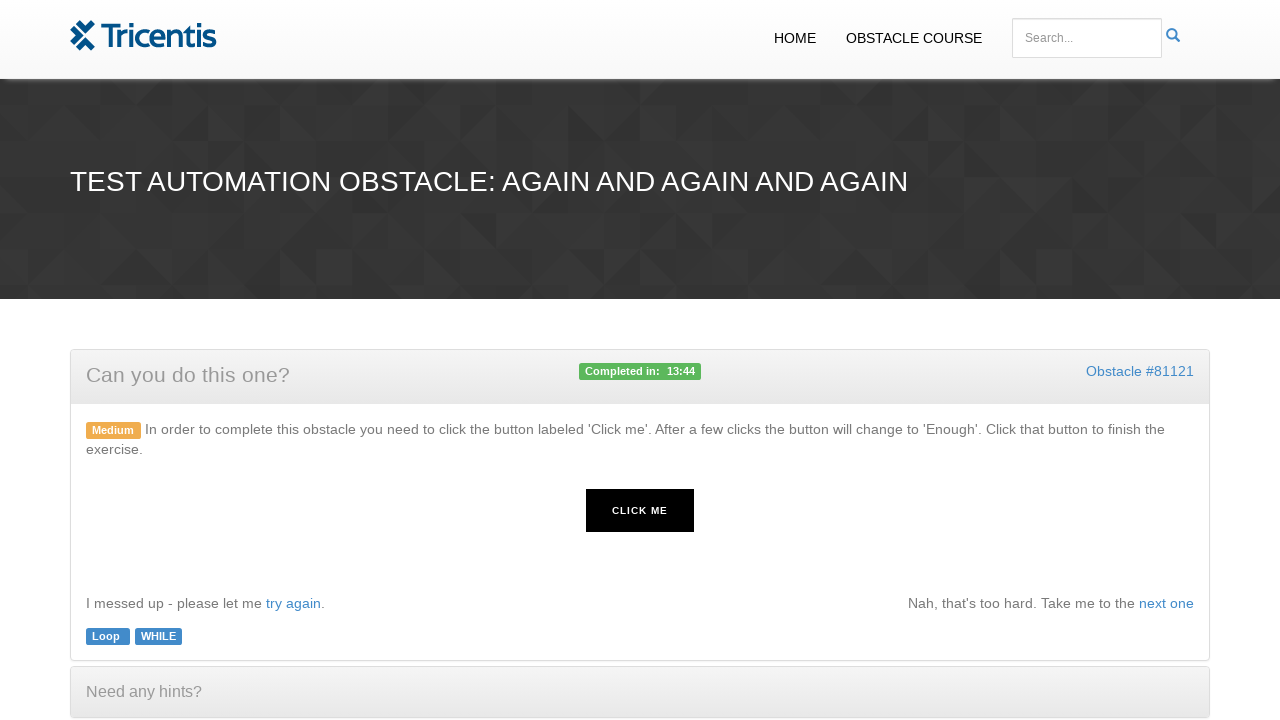

Retrieved button text: 'click me'
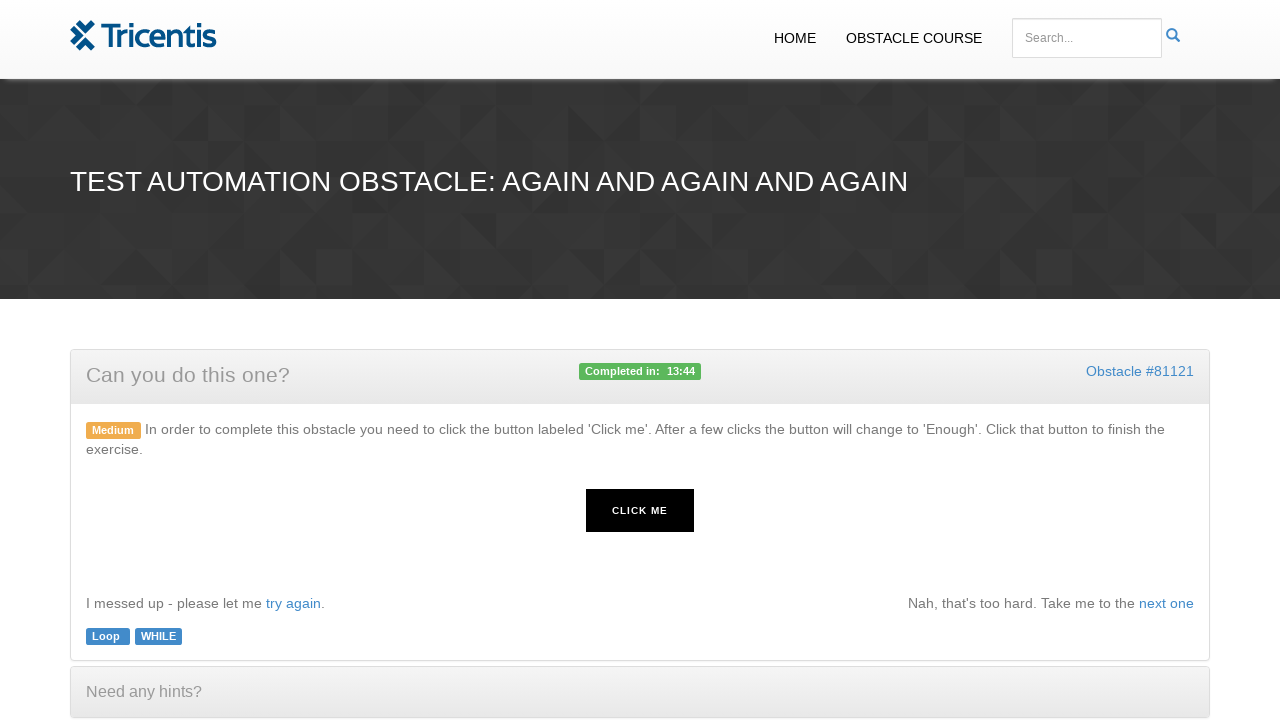

Clicked the button at (640, 511) on #button
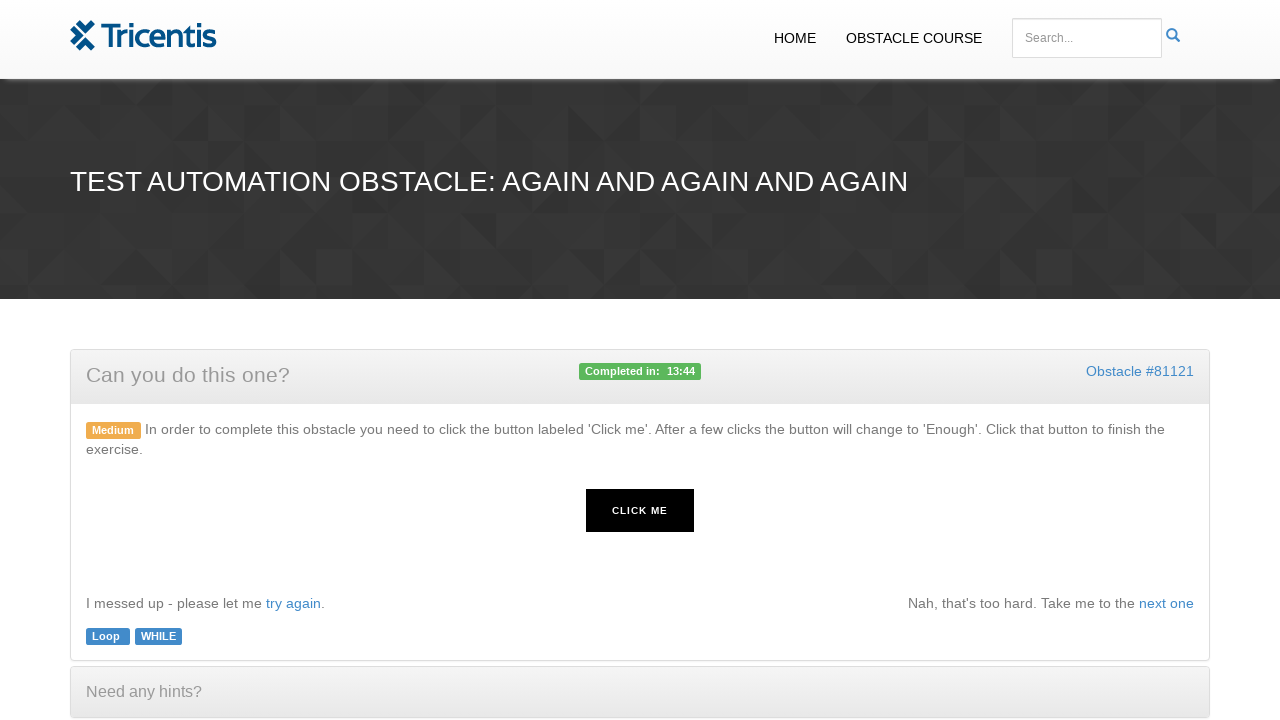

Retrieved button text: 'click me'
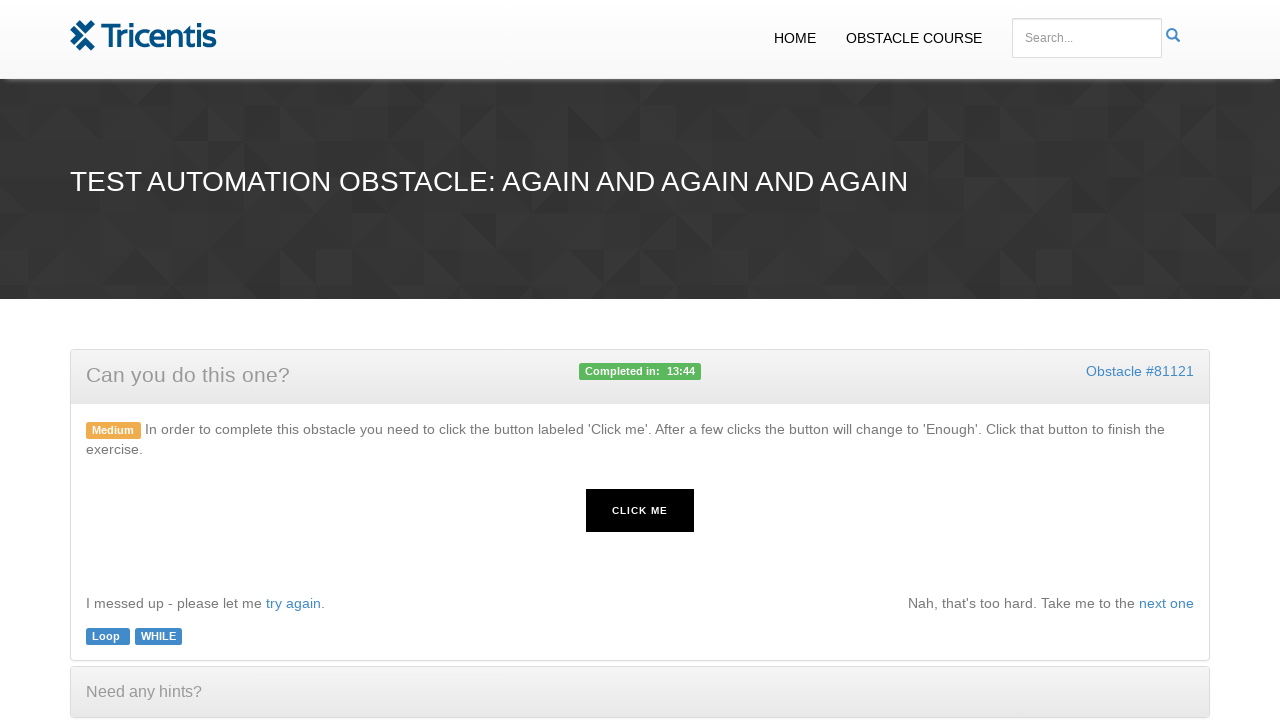

Clicked the button at (640, 511) on #button
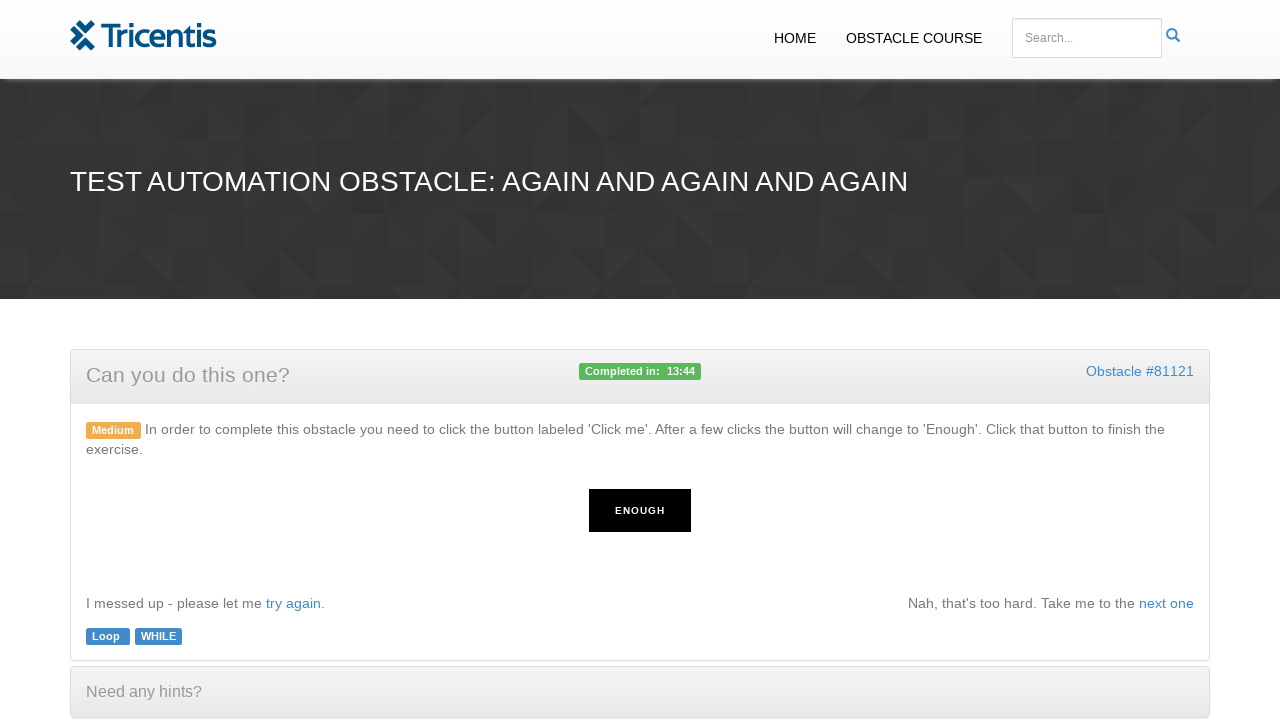

Retrieved button text: 'enough'
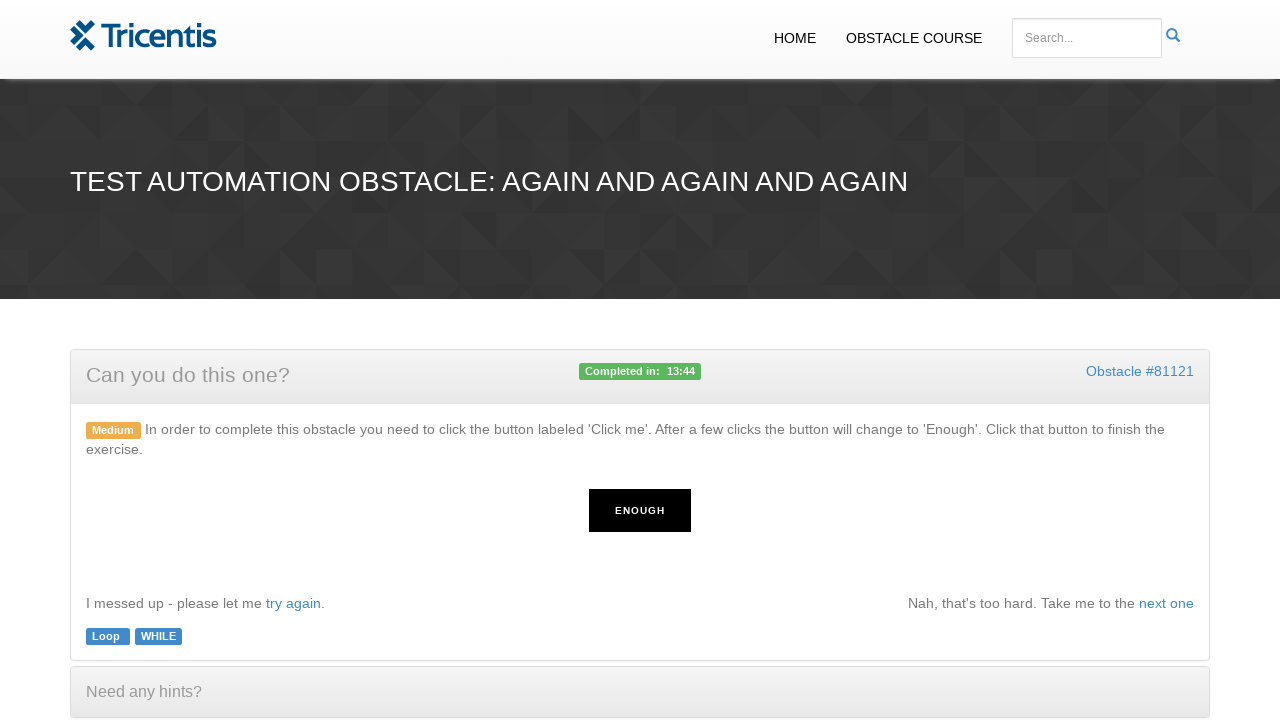

Clicked the button at (640, 511) on #button
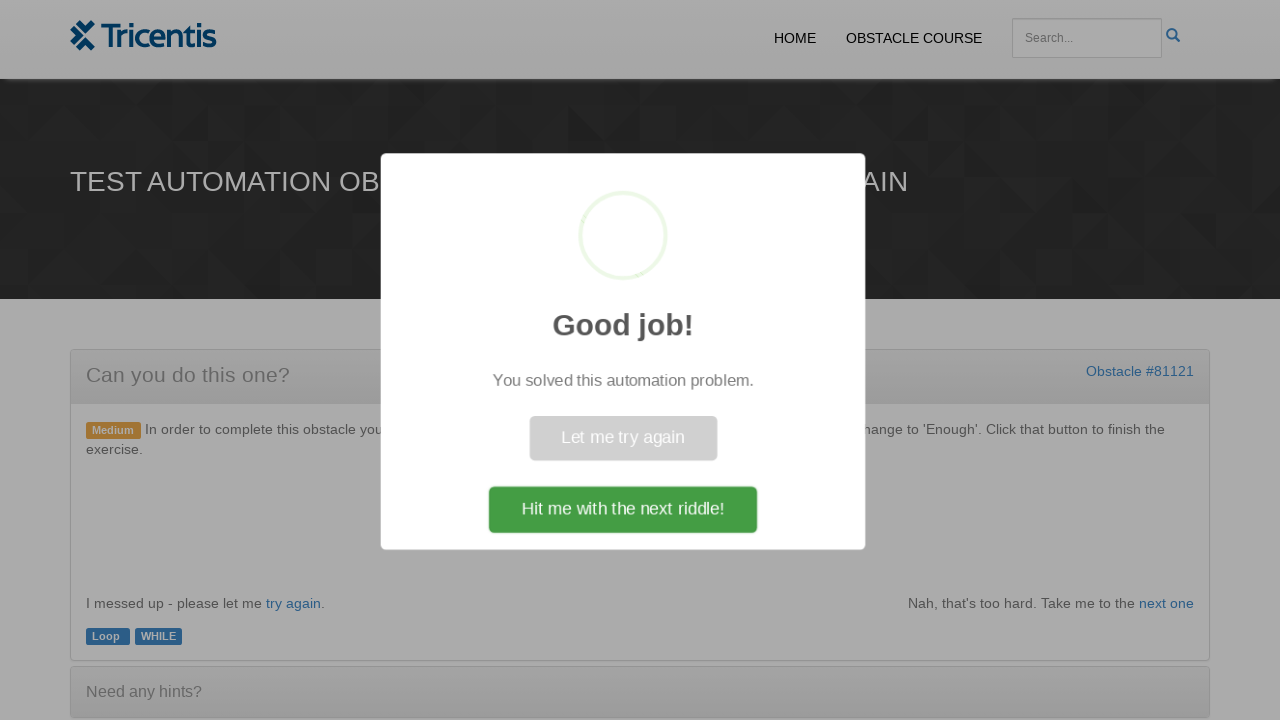

Button text changed to 'enough' - obstacle completed
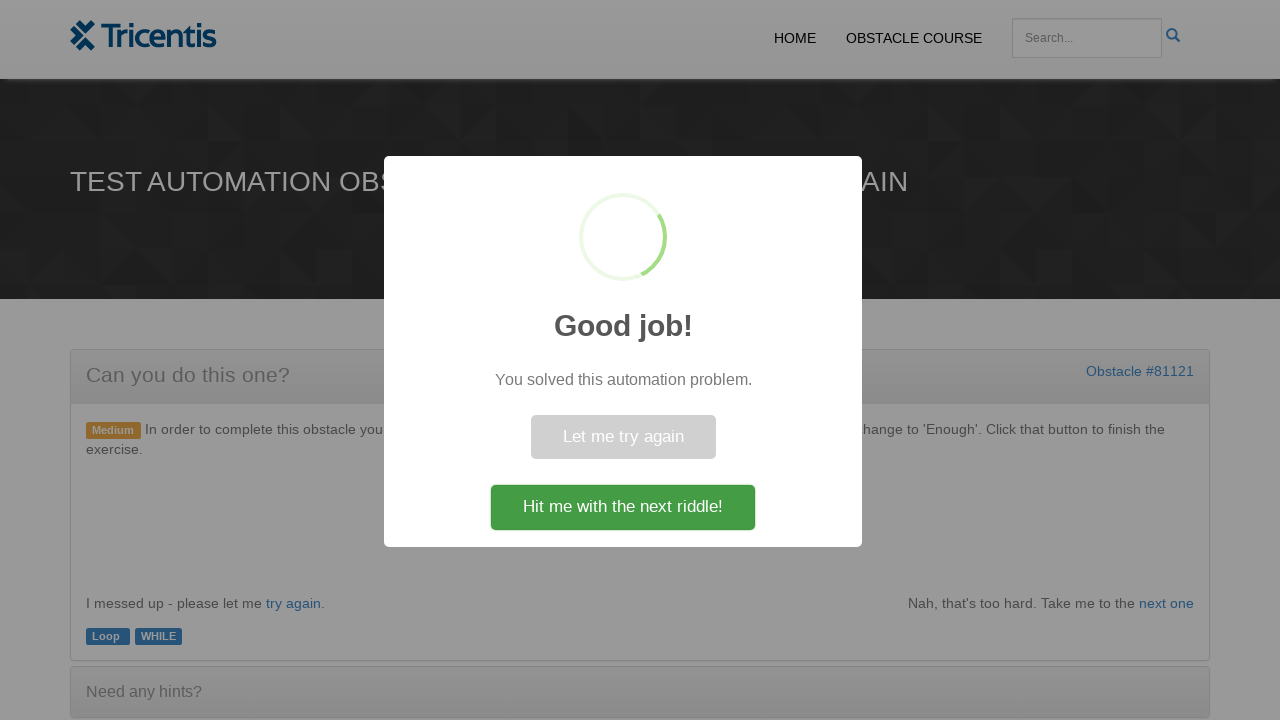

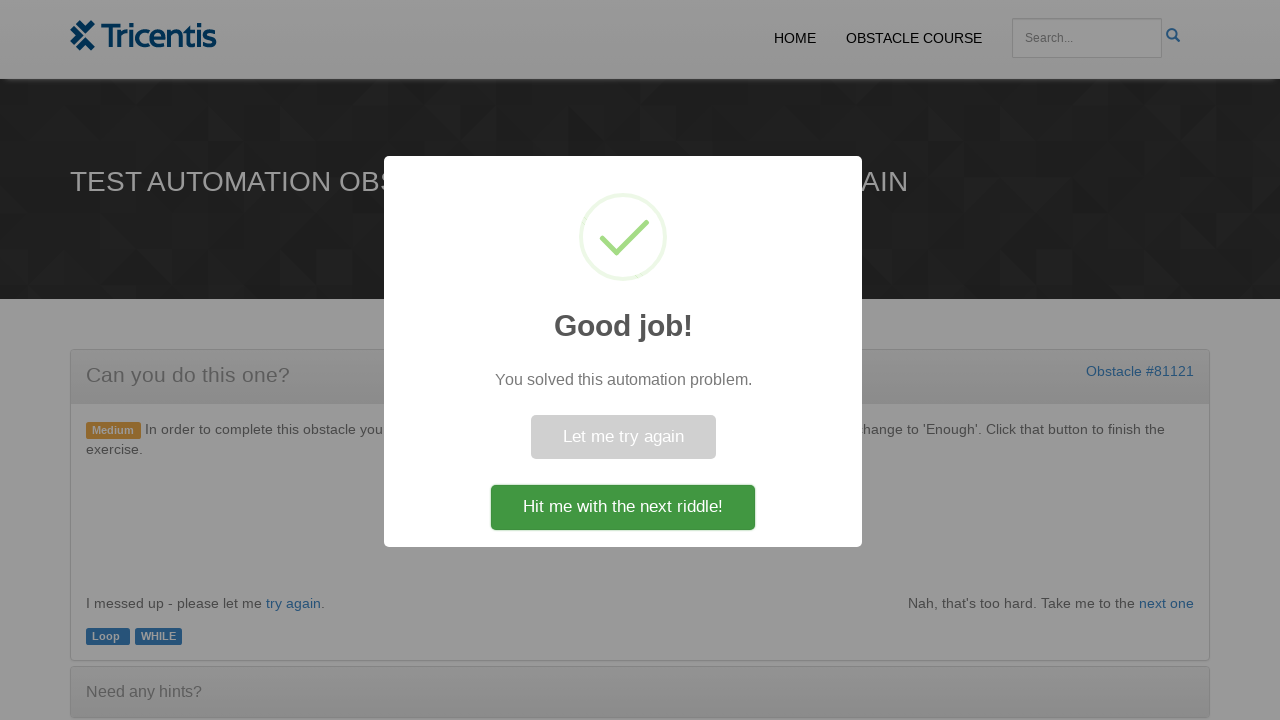